Tests a contact/registration form by filling in name, email, phone number, address fields and selecting a gender radio button

Starting URL: https://testautomationpractice.blogspot.com/

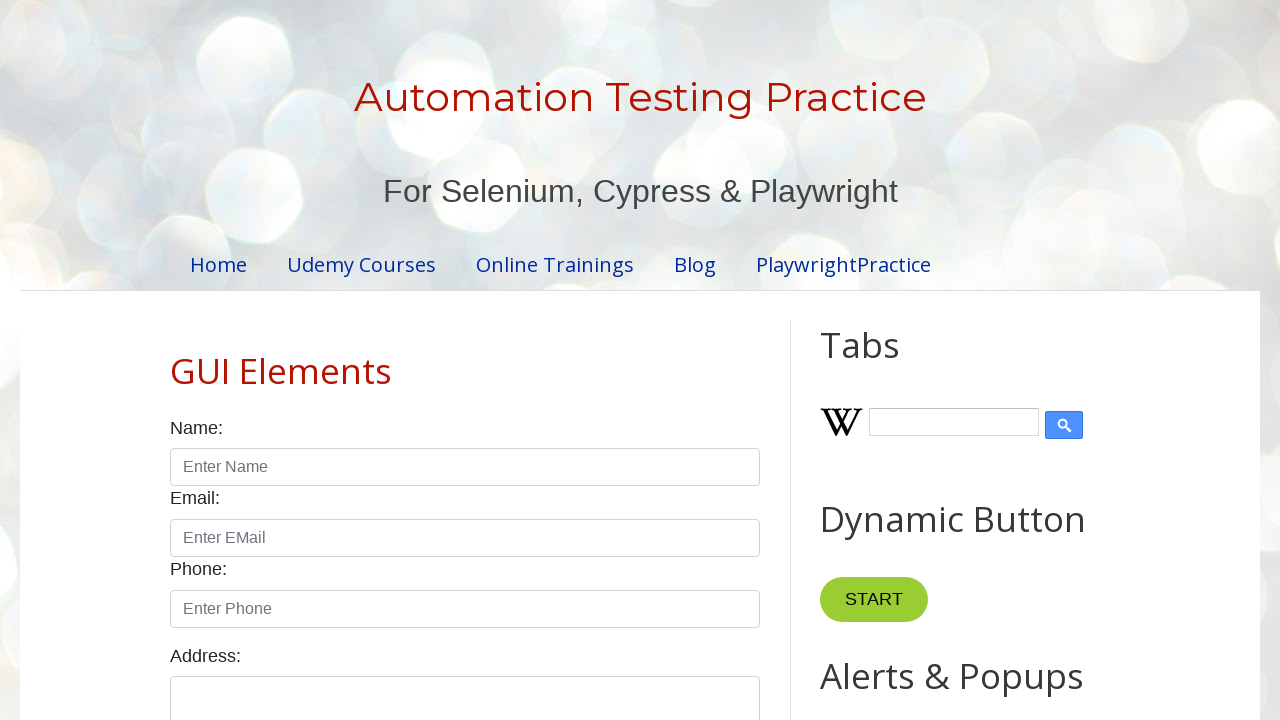

Filled name field with 'Rajesh' on input[id^='name']
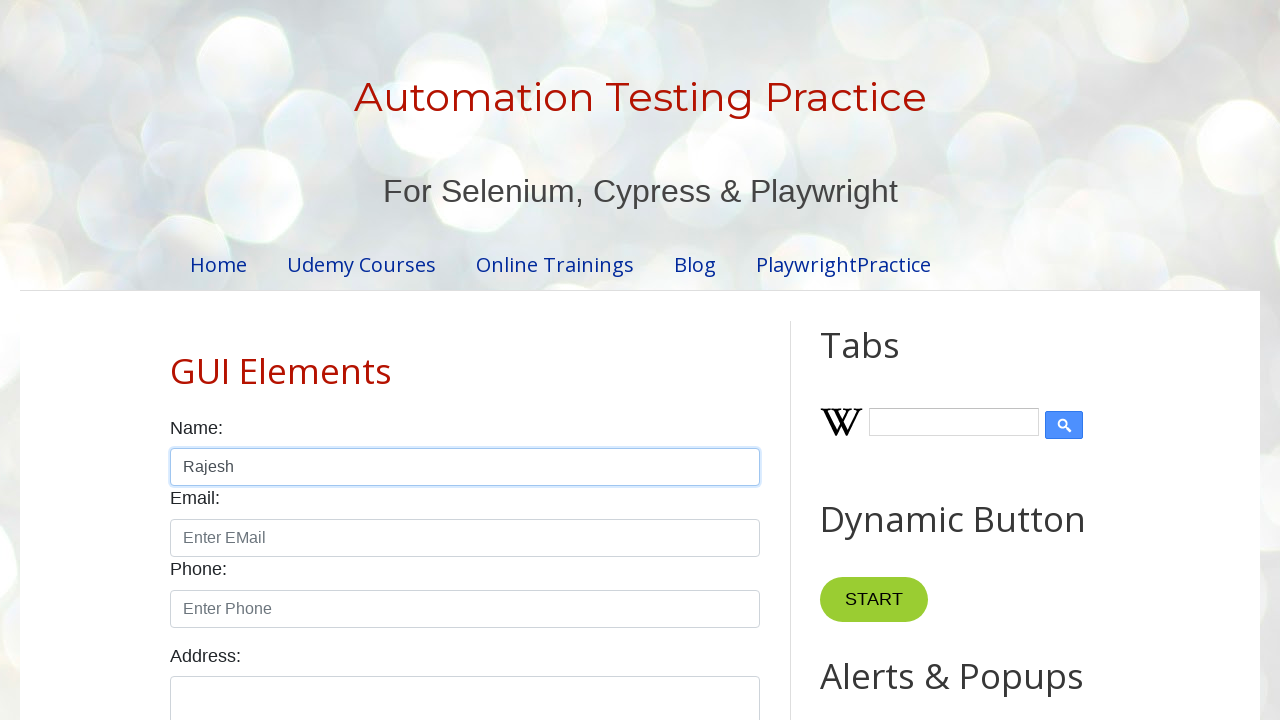

Filled email field with 'rajesh.kumar@example.com' on input[id^='email']
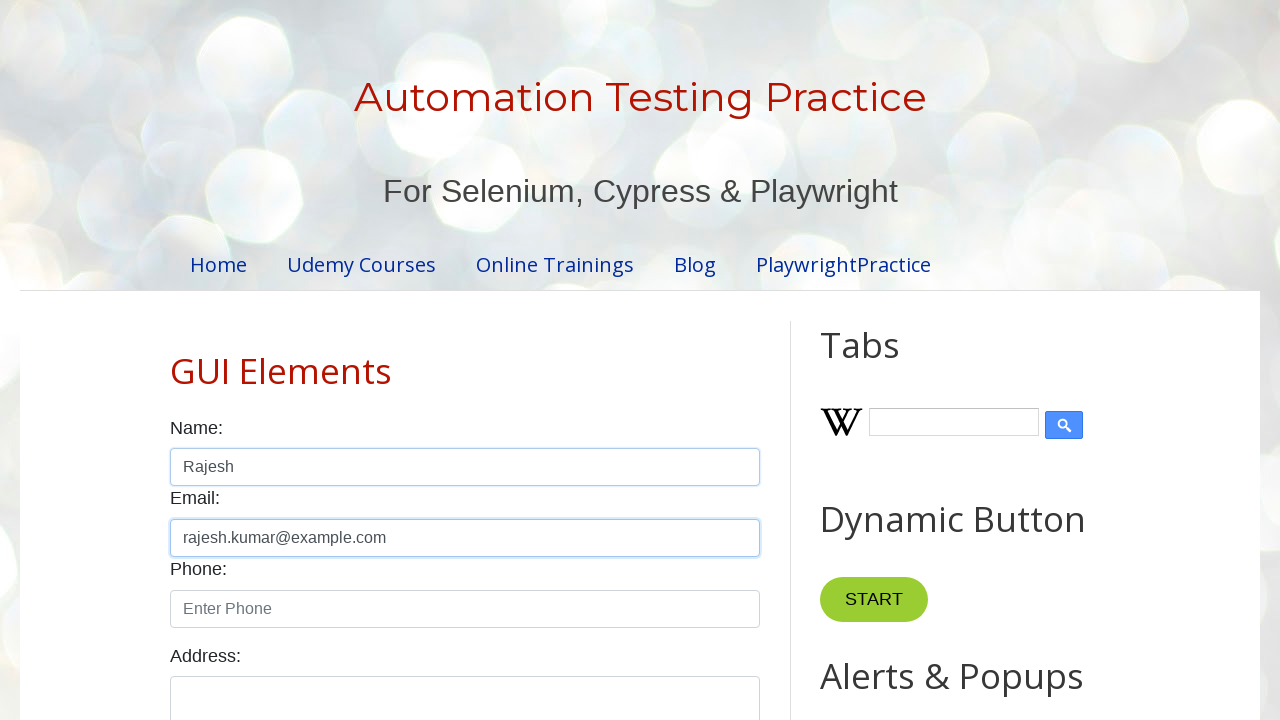

Filled phone number field with '8745632190' on input[id^='phone']
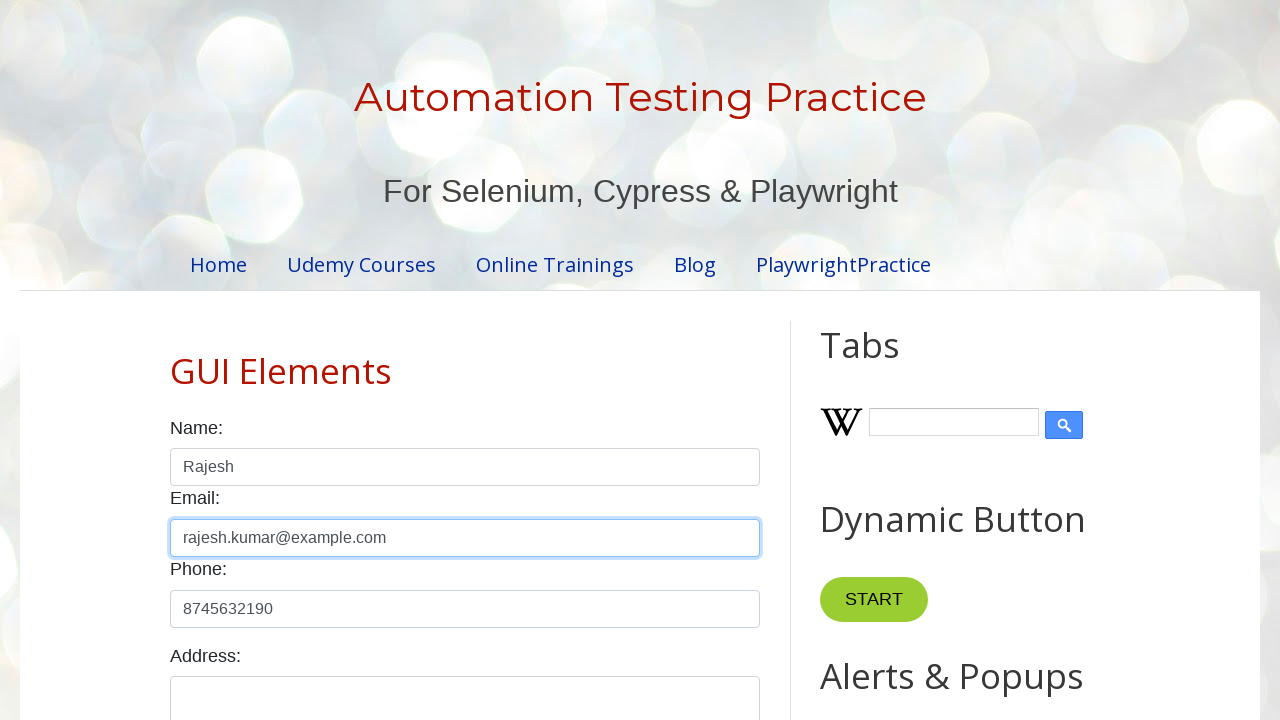

Filled address field with 'Chennai, Tamil Nadu' on textarea[id^='textarea']
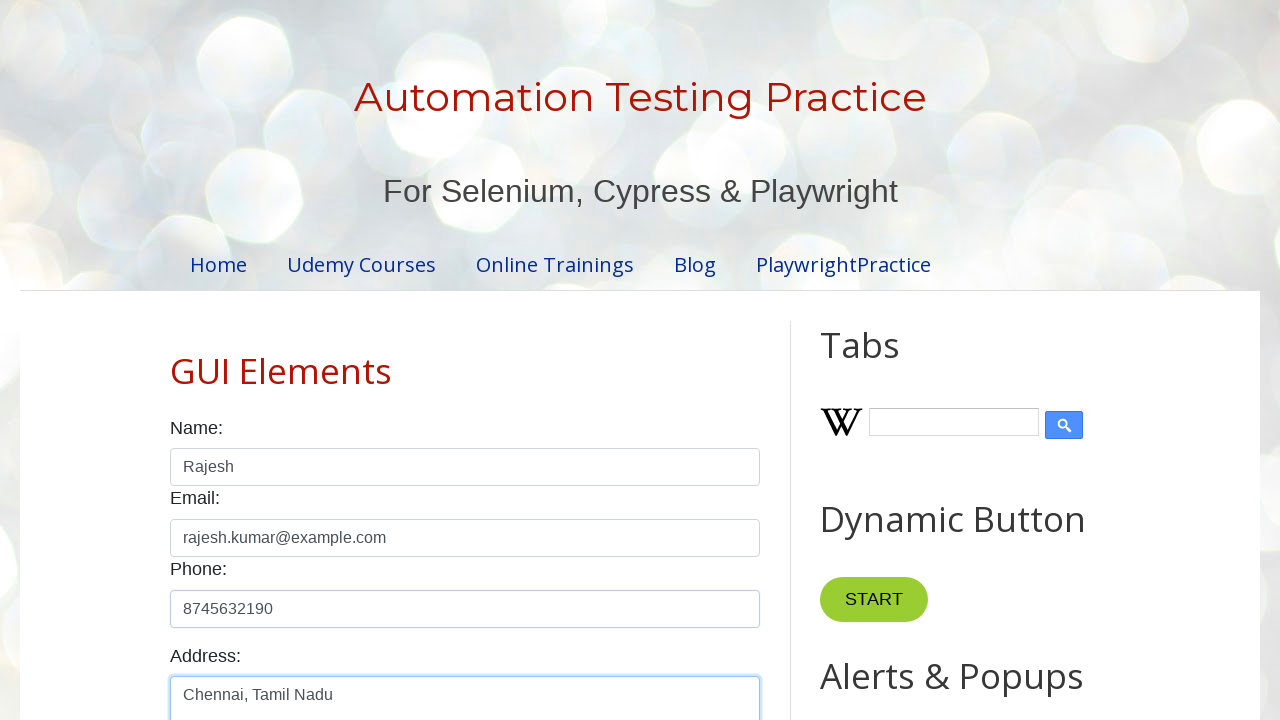

Selected male gender radio button at (176, 360) on input#male
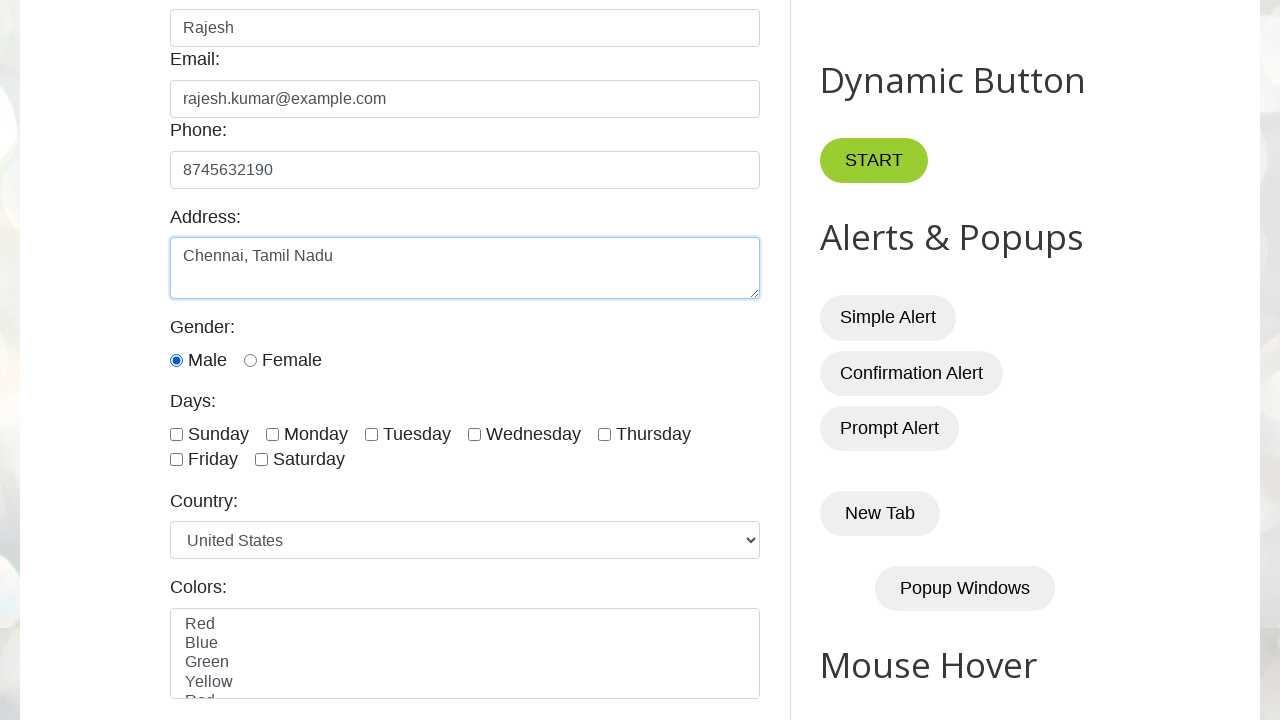

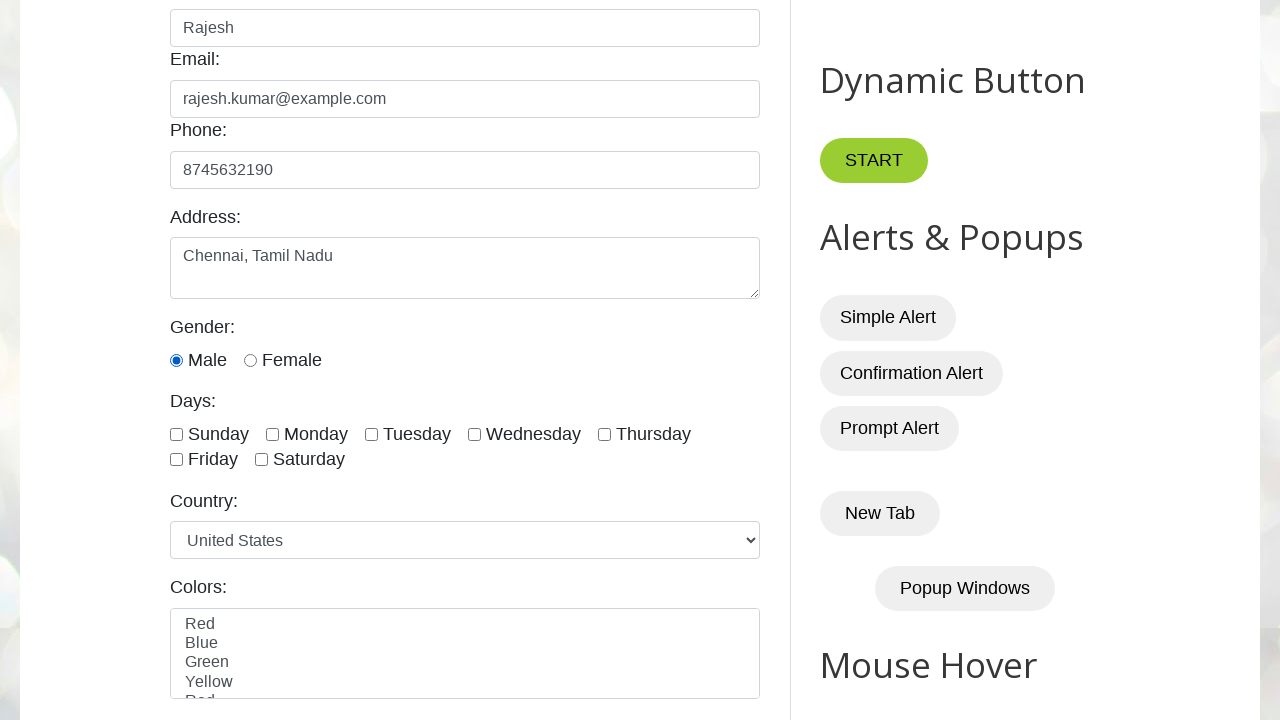